Tests JavaScript prompt dialog by clicking a button, entering text in the prompt, and accepting it

Starting URL: https://automationfc.github.io/basic-form/index.html

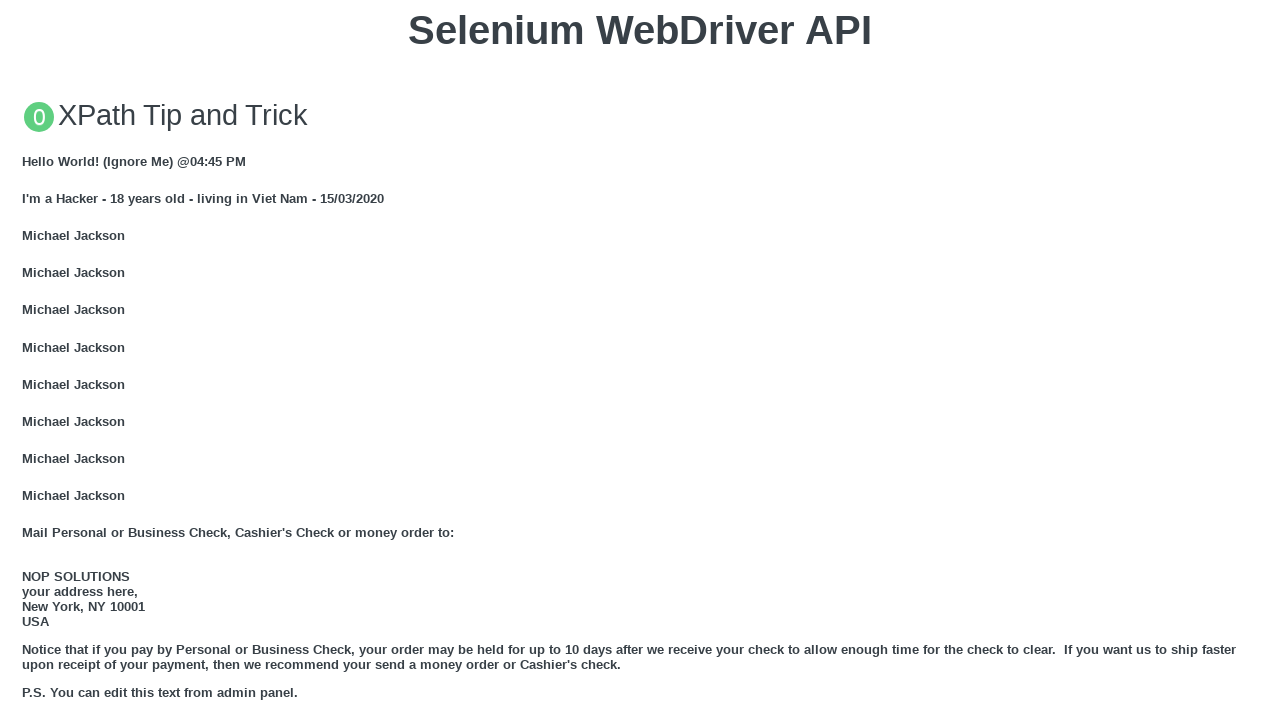

Registered dialog handler to accept prompt with text 'Le Tran Phuong'
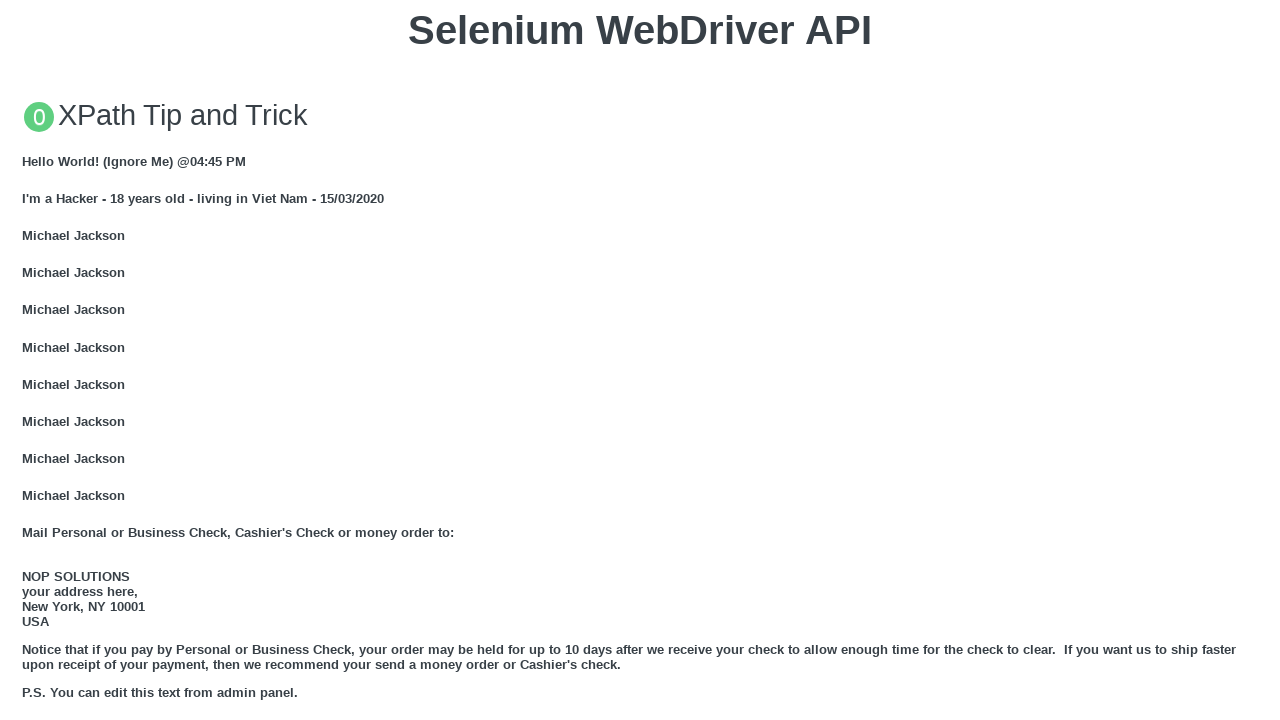

Clicked 'Click for JS Prompt' button at (640, 360) on xpath=//button[text()='Click for JS Prompt']
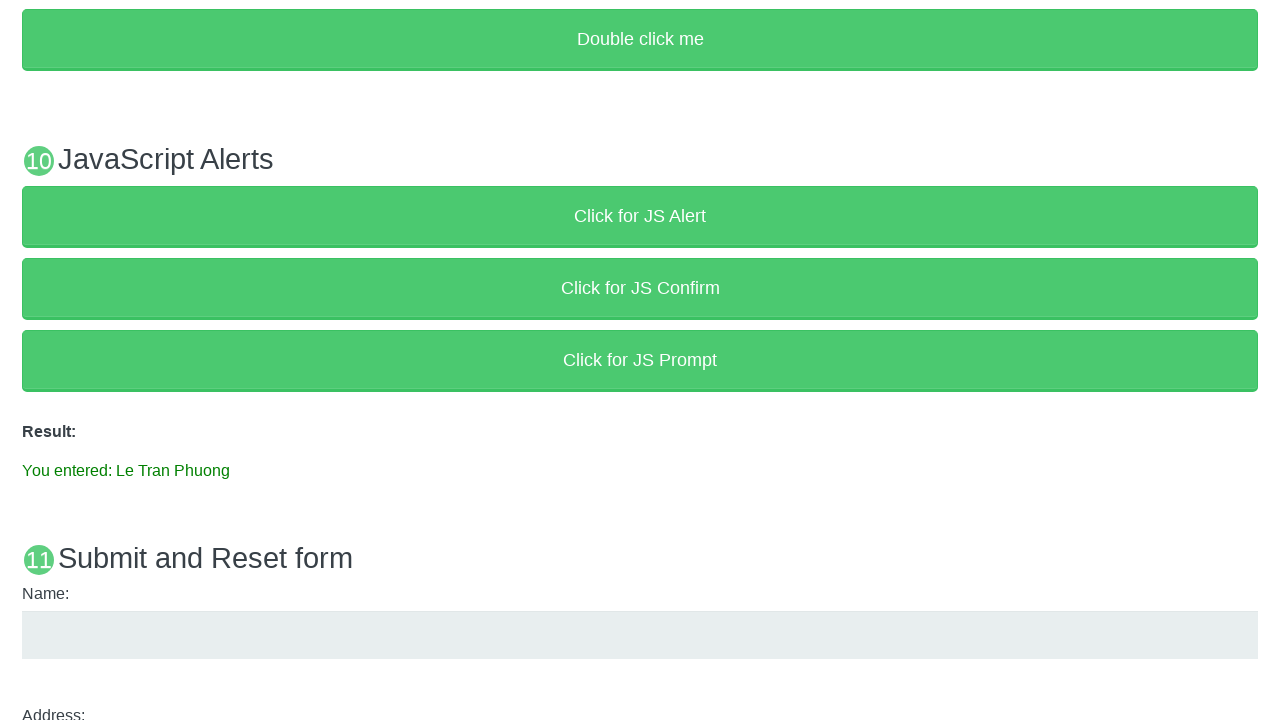

Result element loaded and prompt was accepted with entered text
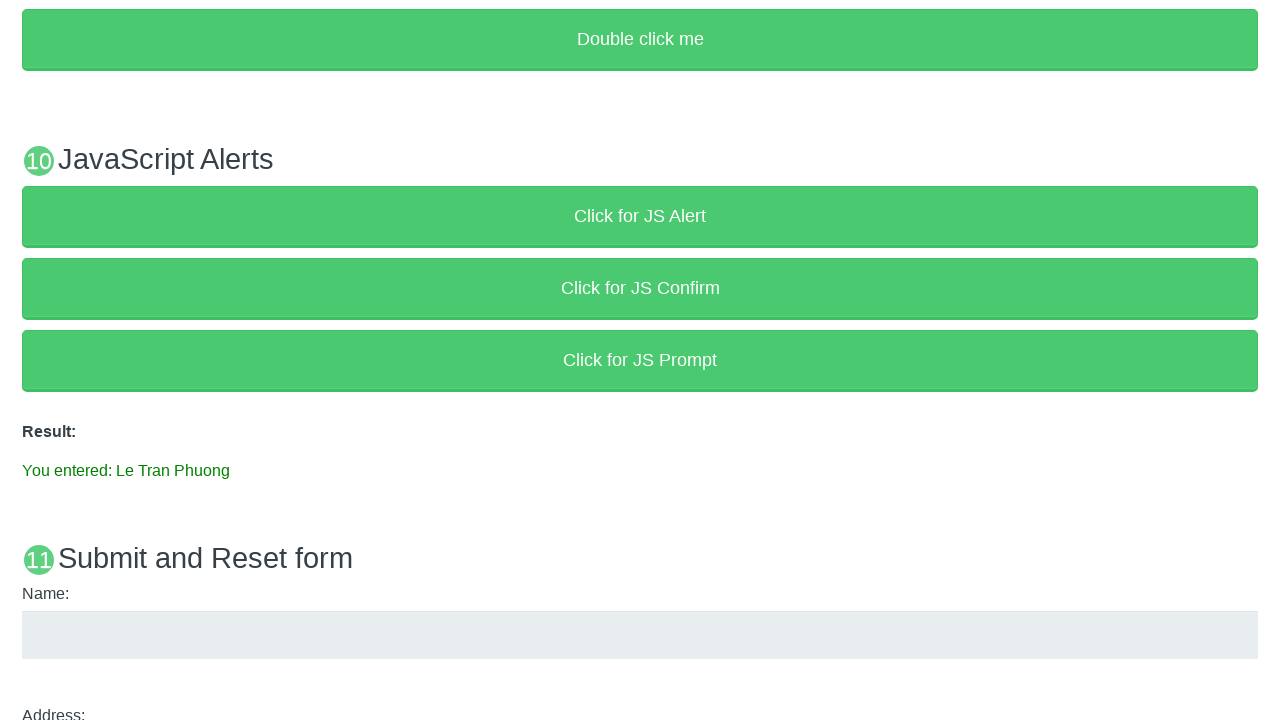

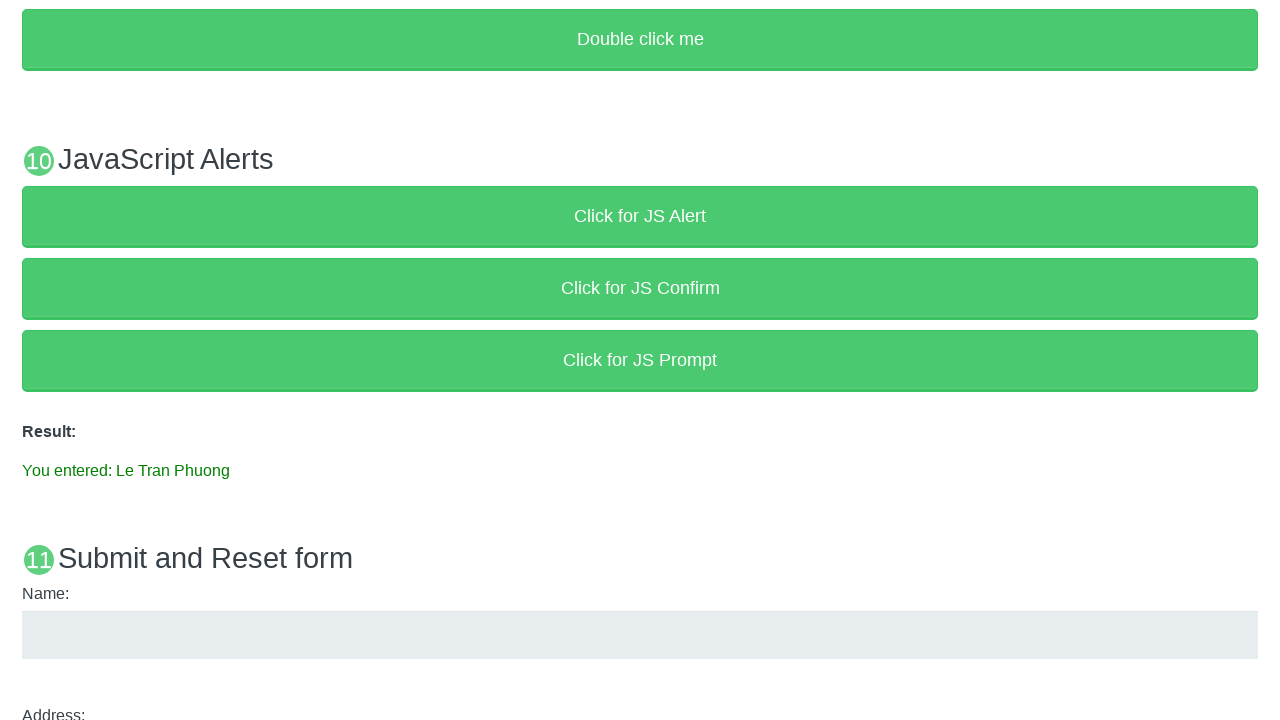